Tests Hacker News search functionality by searching for "selenium" and verifying the term appears in the results

Starting URL: https://news.ycombinator.com

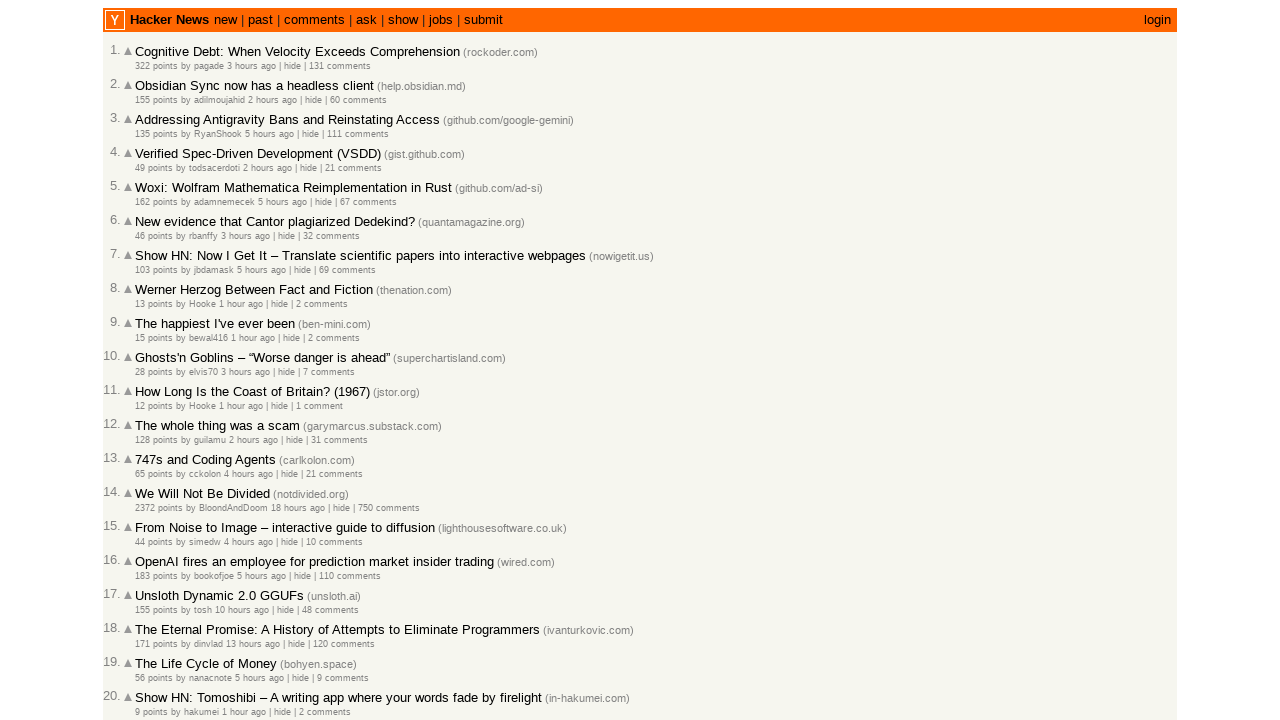

Filled search box with 'selenium' on input[name='q']
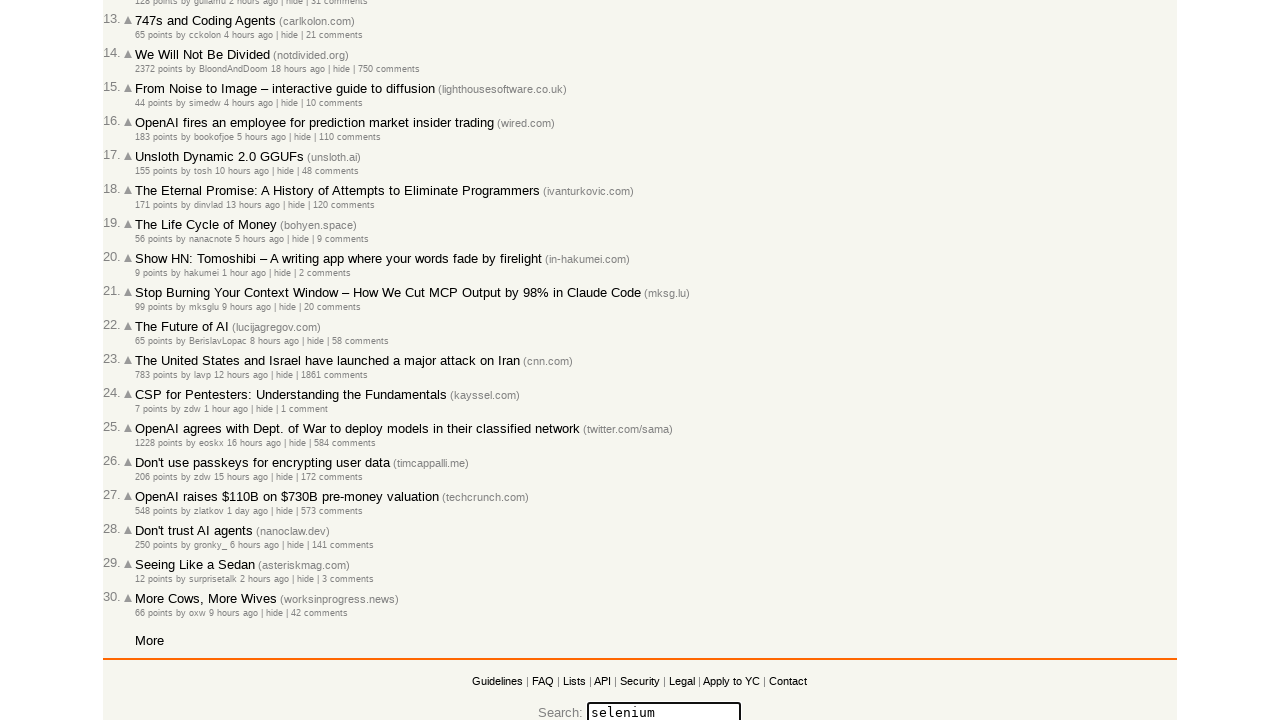

Pressed Enter to submit search on input[name='q']
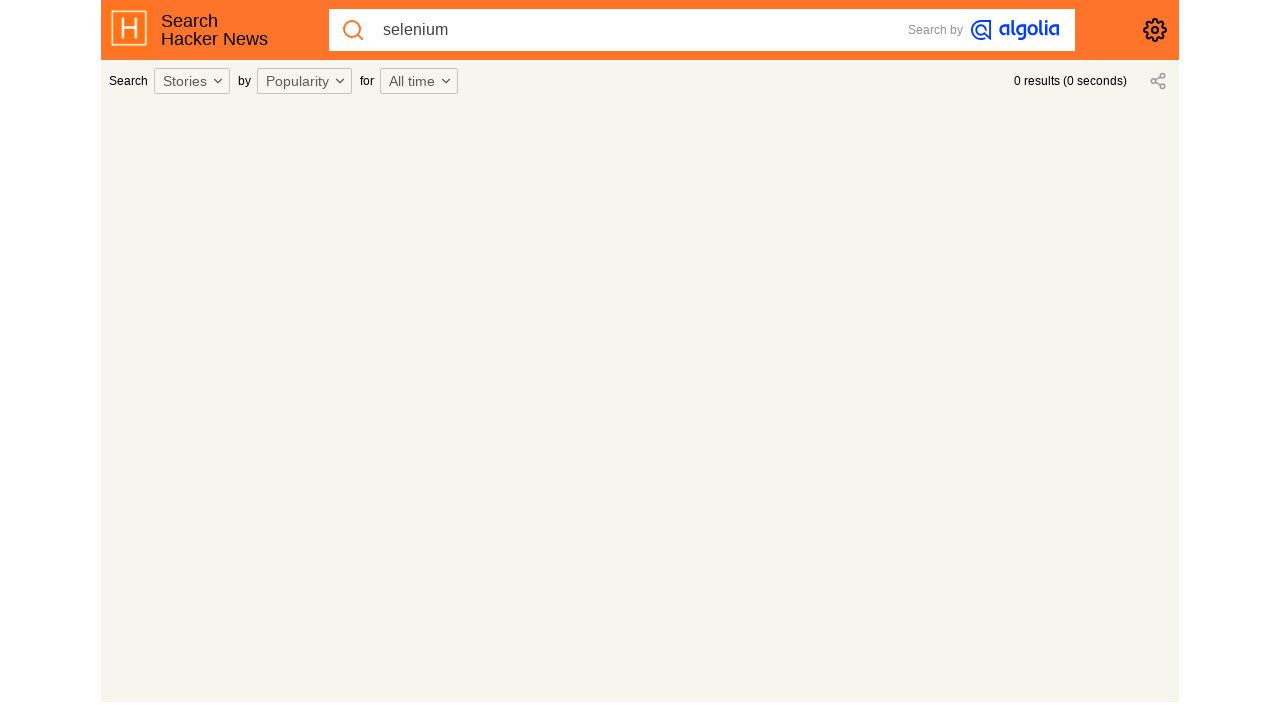

Search results loaded (networkidle)
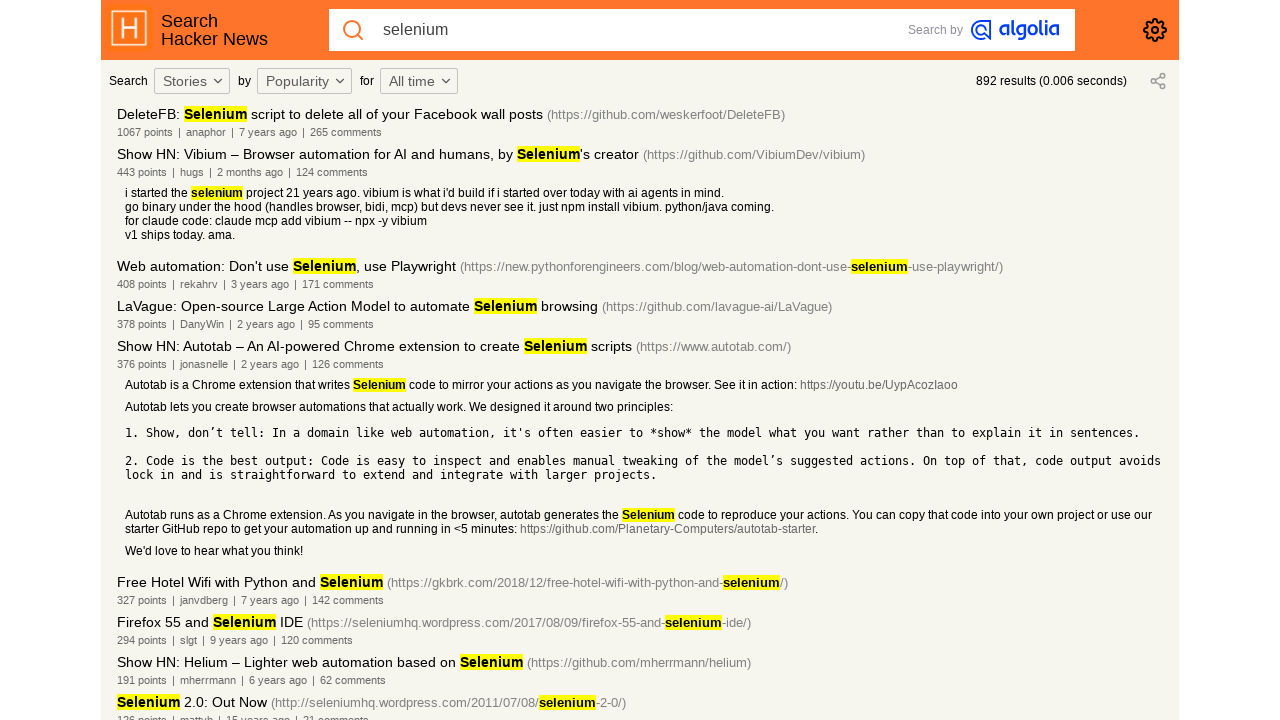

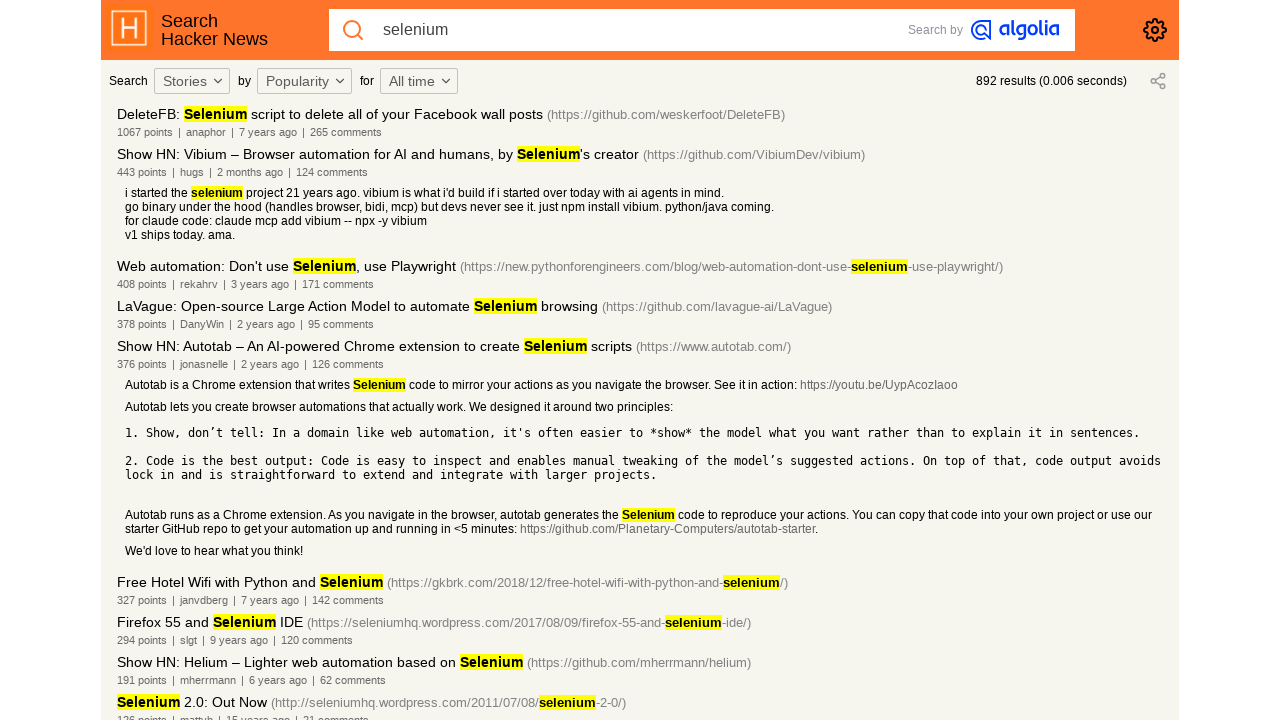